Tests clearing the complete state of all items by checking and then unchecking toggle-all

Starting URL: https://demo.playwright.dev/todomvc

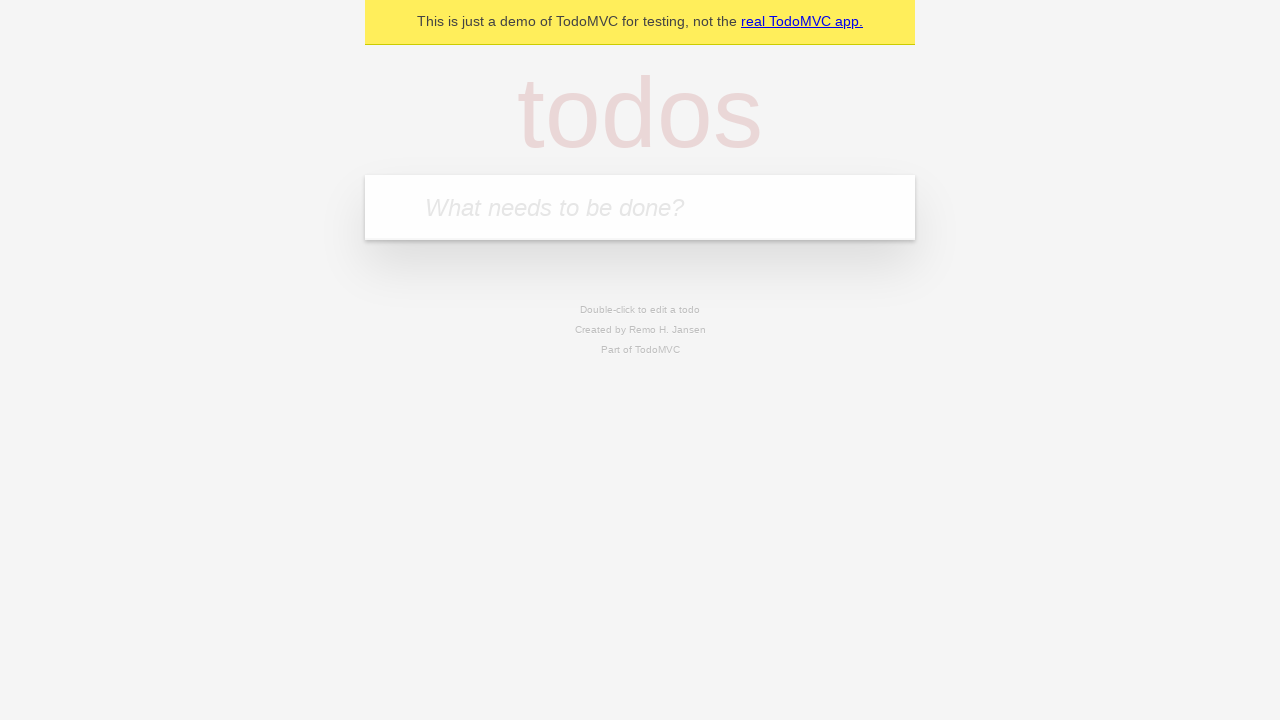

Filled new todo input with 'buy some cheese' on .new-todo
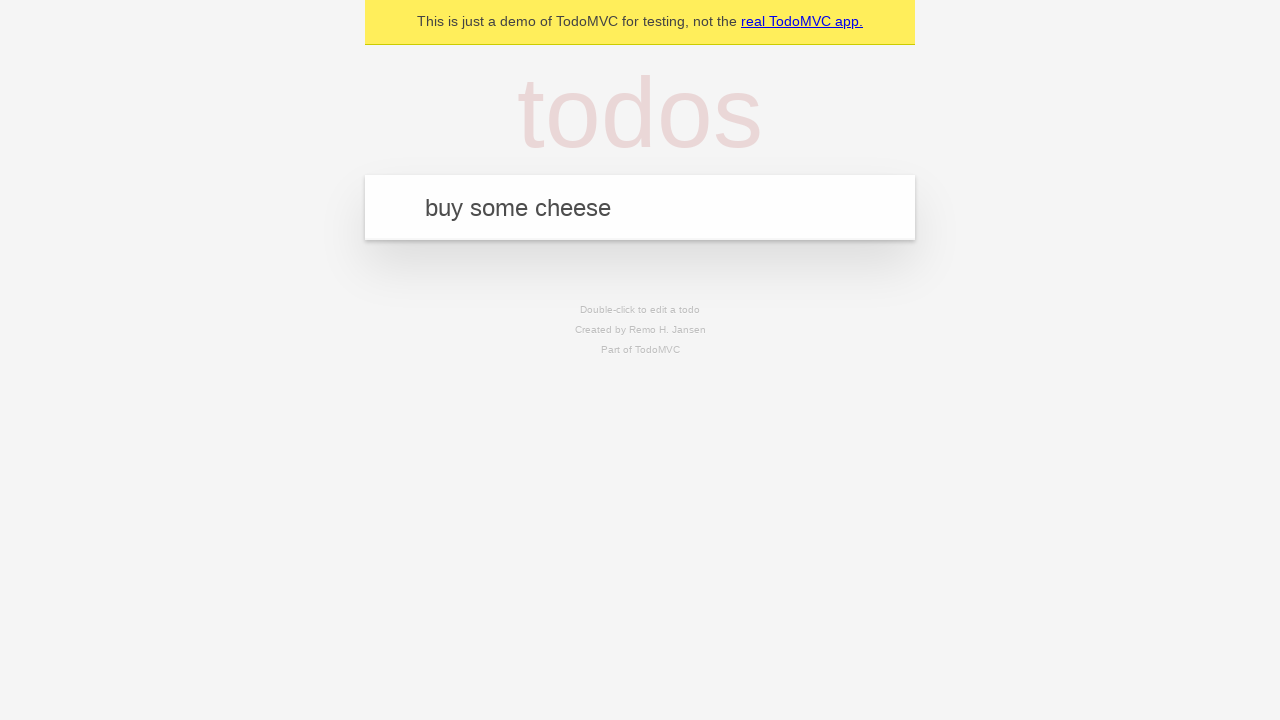

Pressed Enter to create first todo on .new-todo
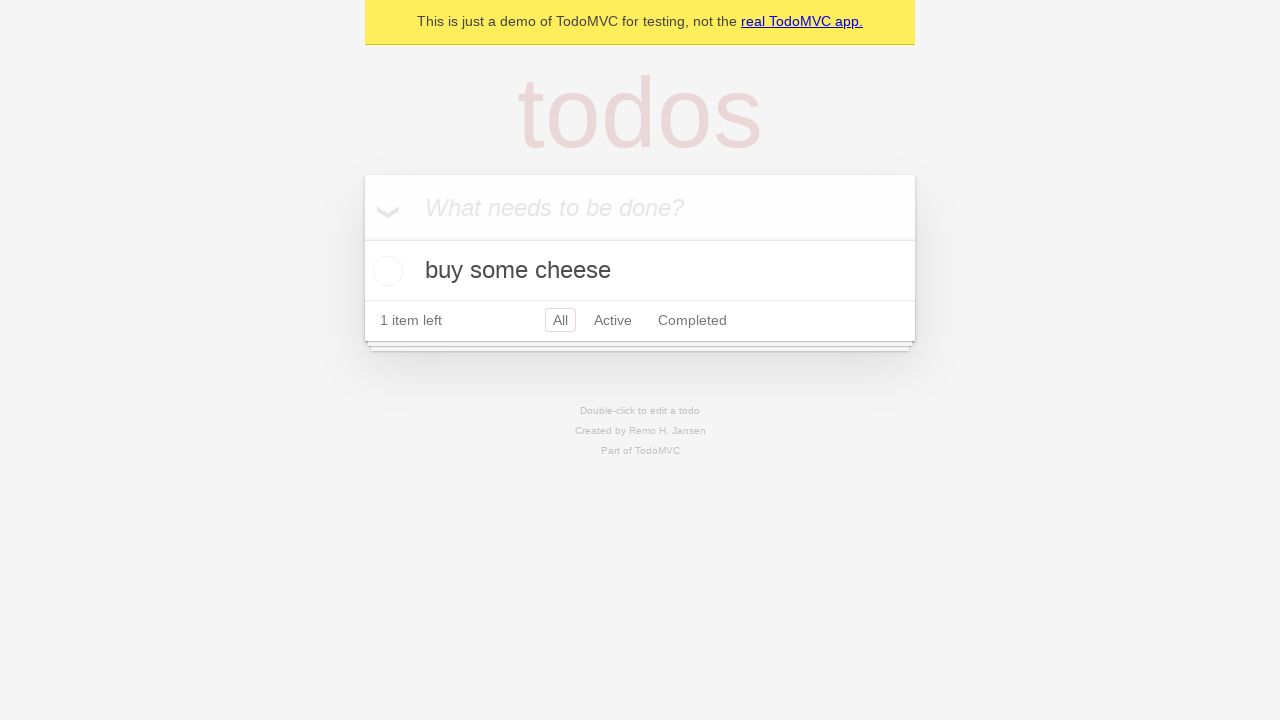

Filled new todo input with 'feed the cat' on .new-todo
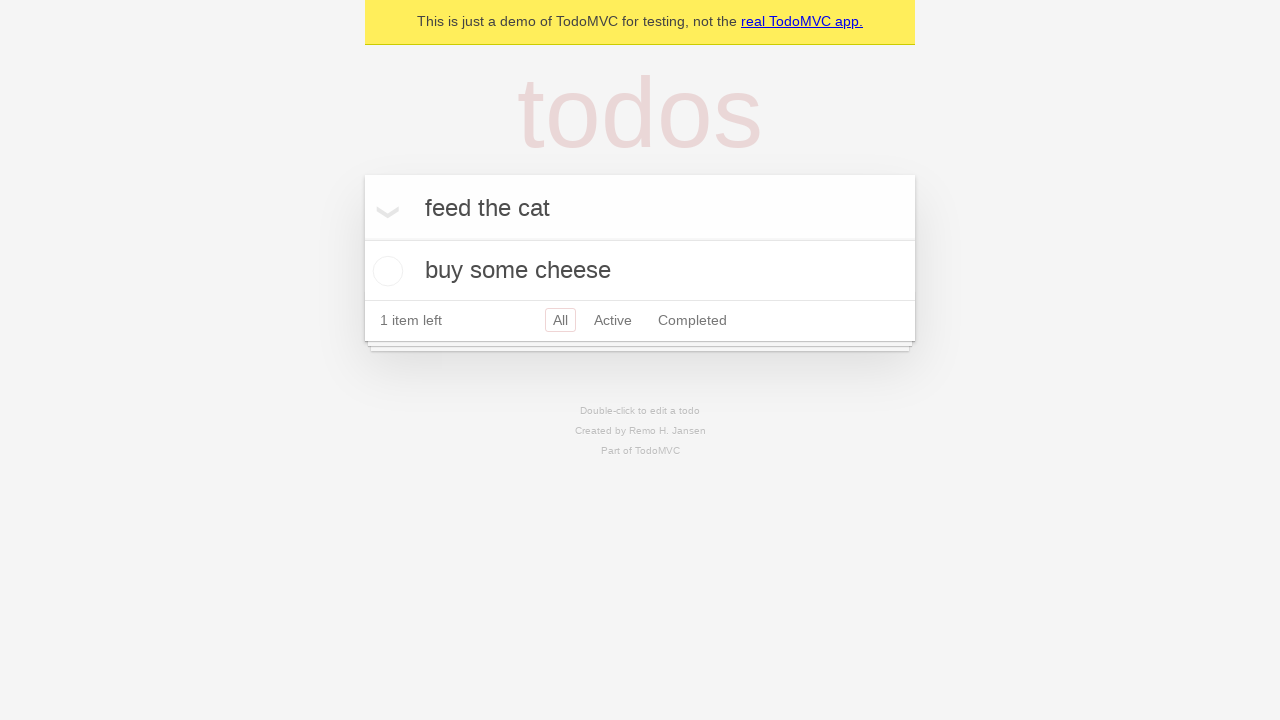

Pressed Enter to create second todo on .new-todo
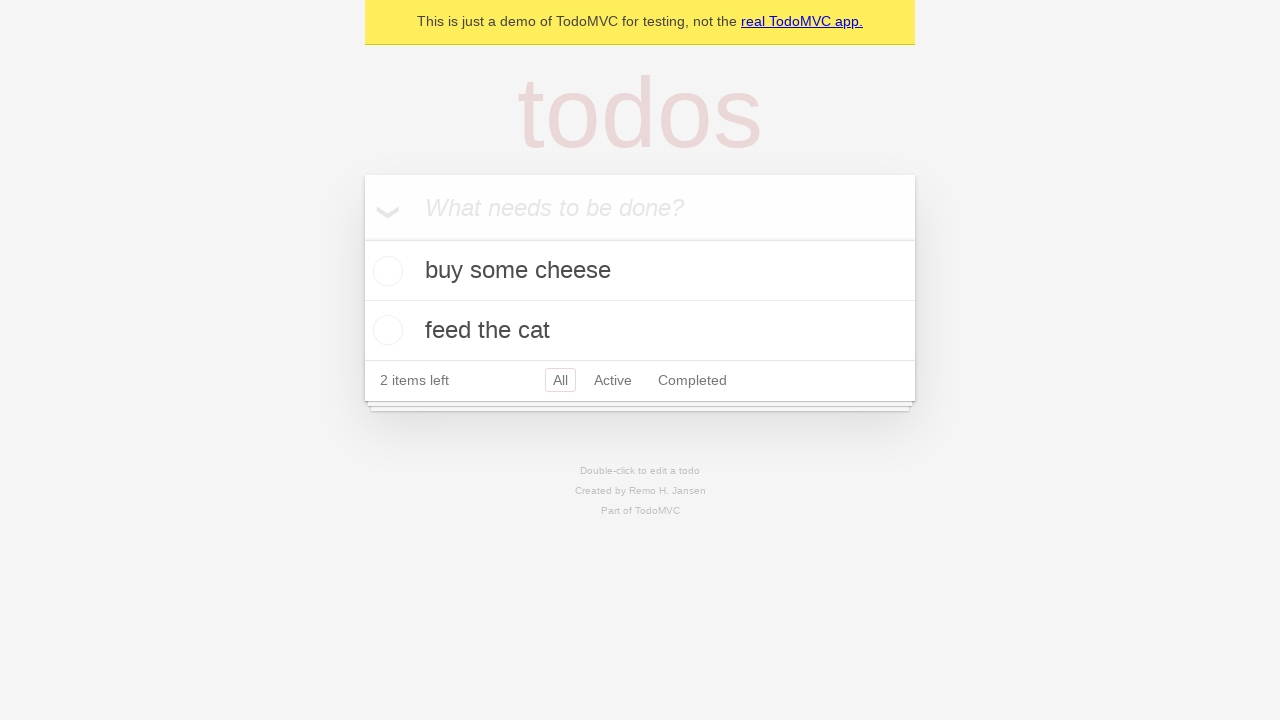

Filled new todo input with 'book a doctors appointment' on .new-todo
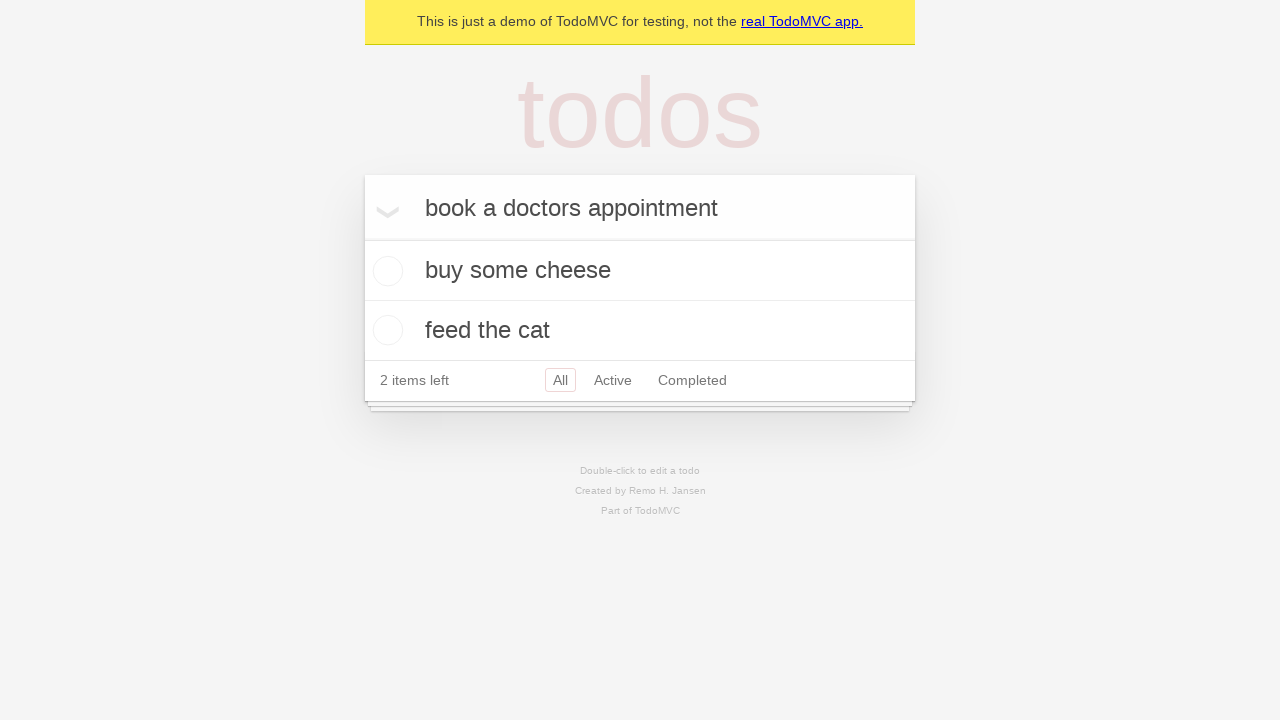

Pressed Enter to create third todo on .new-todo
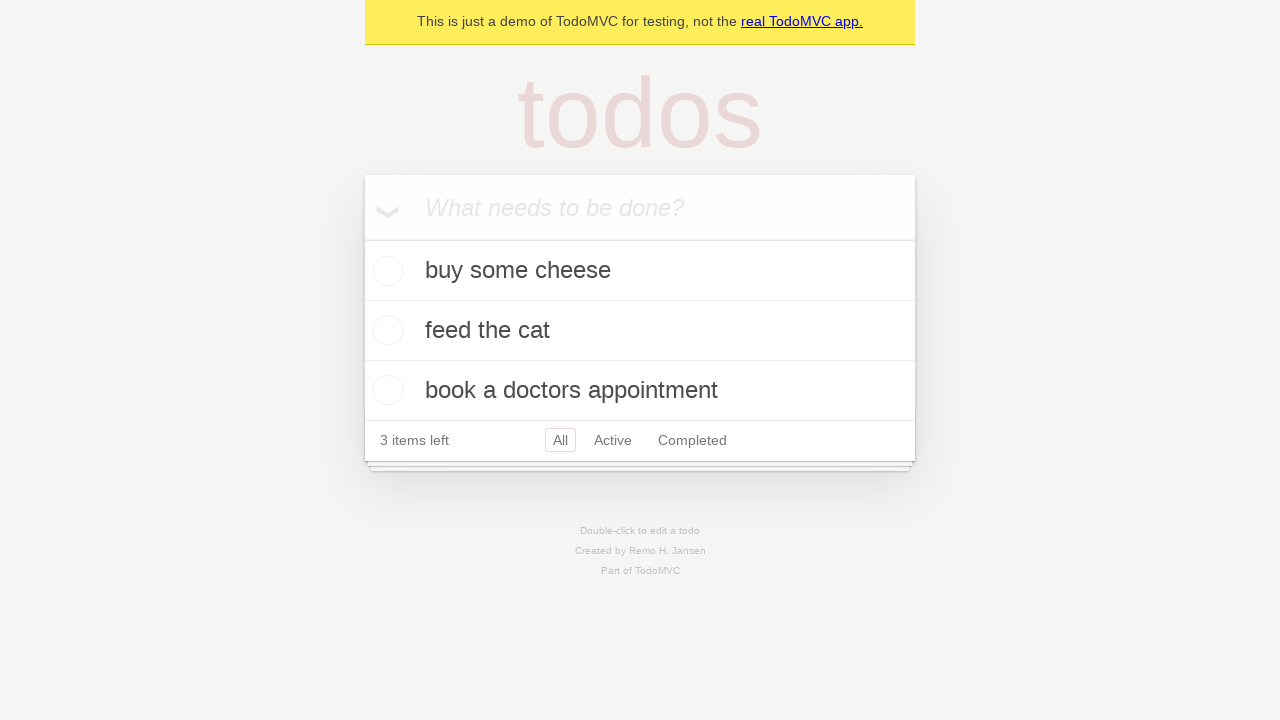

Clicked toggle-all to mark all todos as complete at (362, 238) on .toggle-all
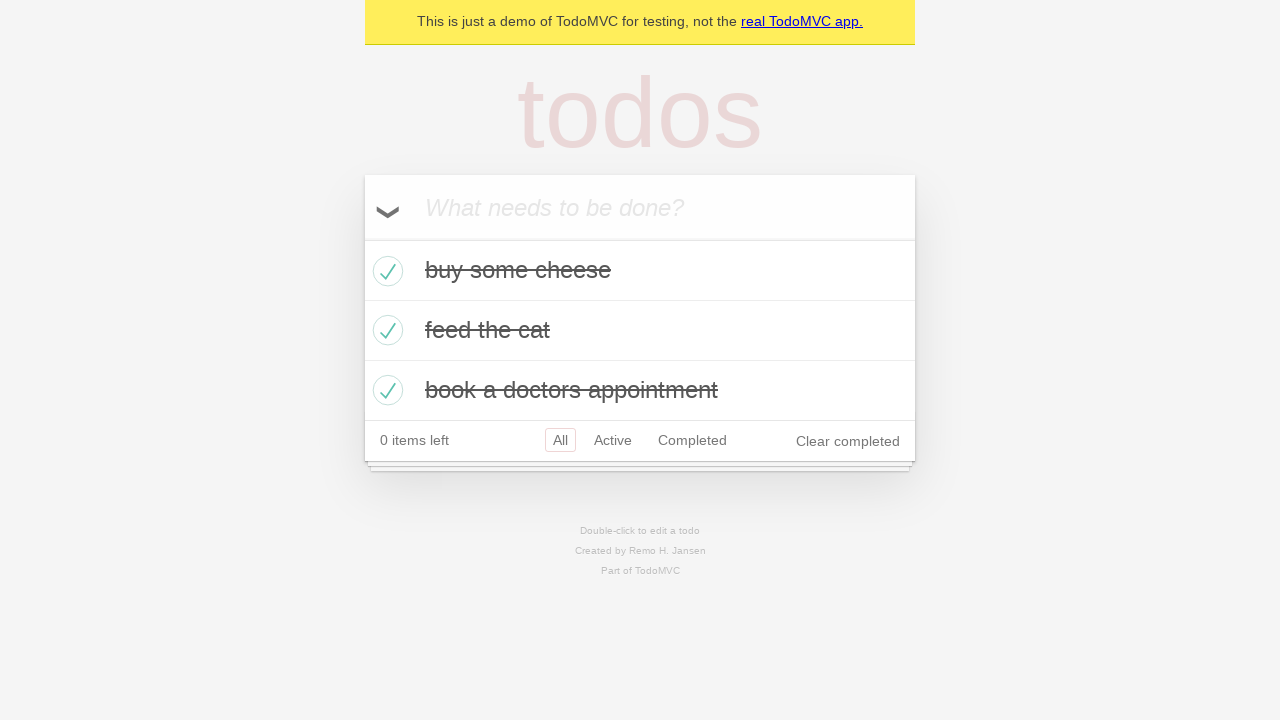

Clicked toggle-all to uncheck all todos and clear complete state at (362, 238) on .toggle-all
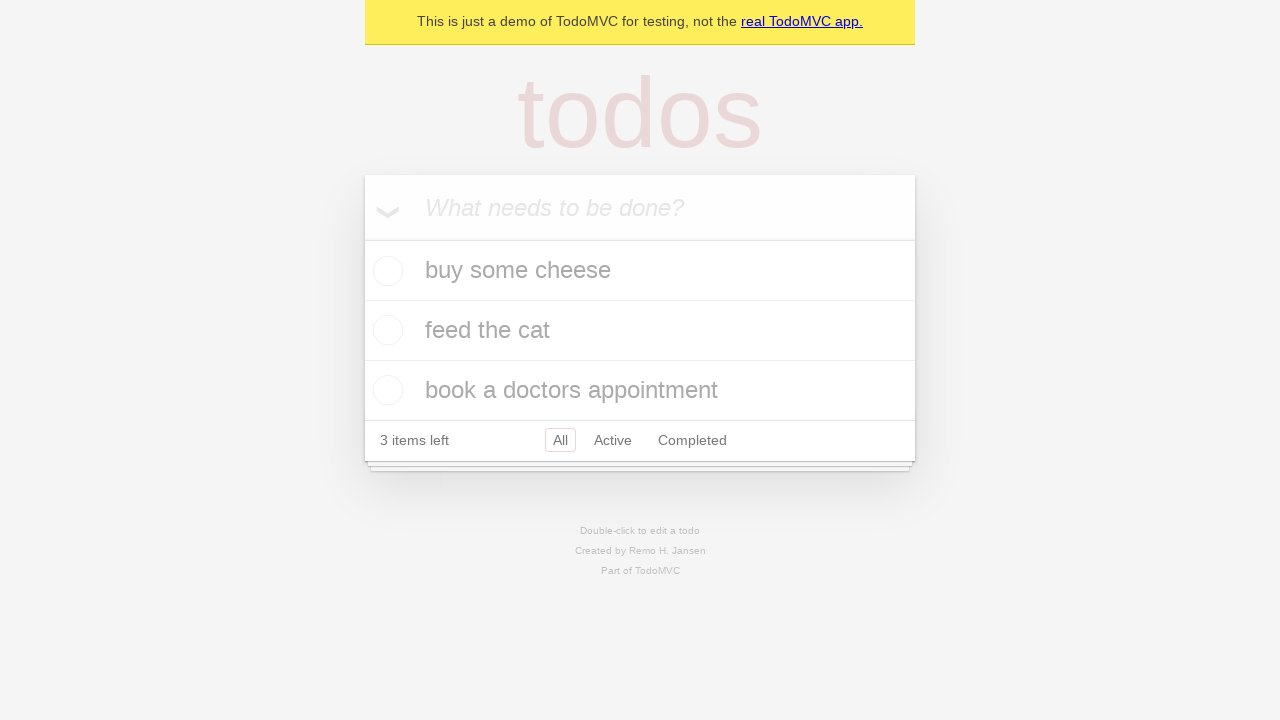

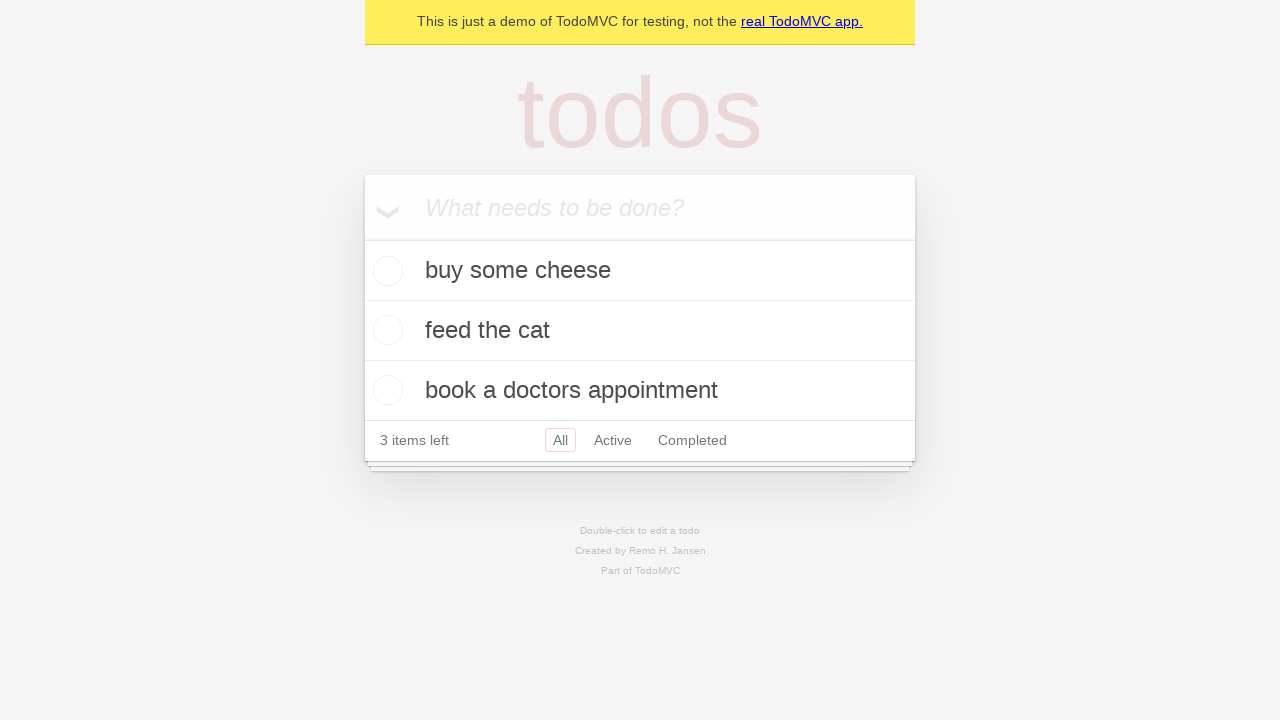